Tests right-click context menu functionality by performing a context click action on a button element

Starting URL: https://swisnl.github.io/jQuery-contextMenu/demo.html

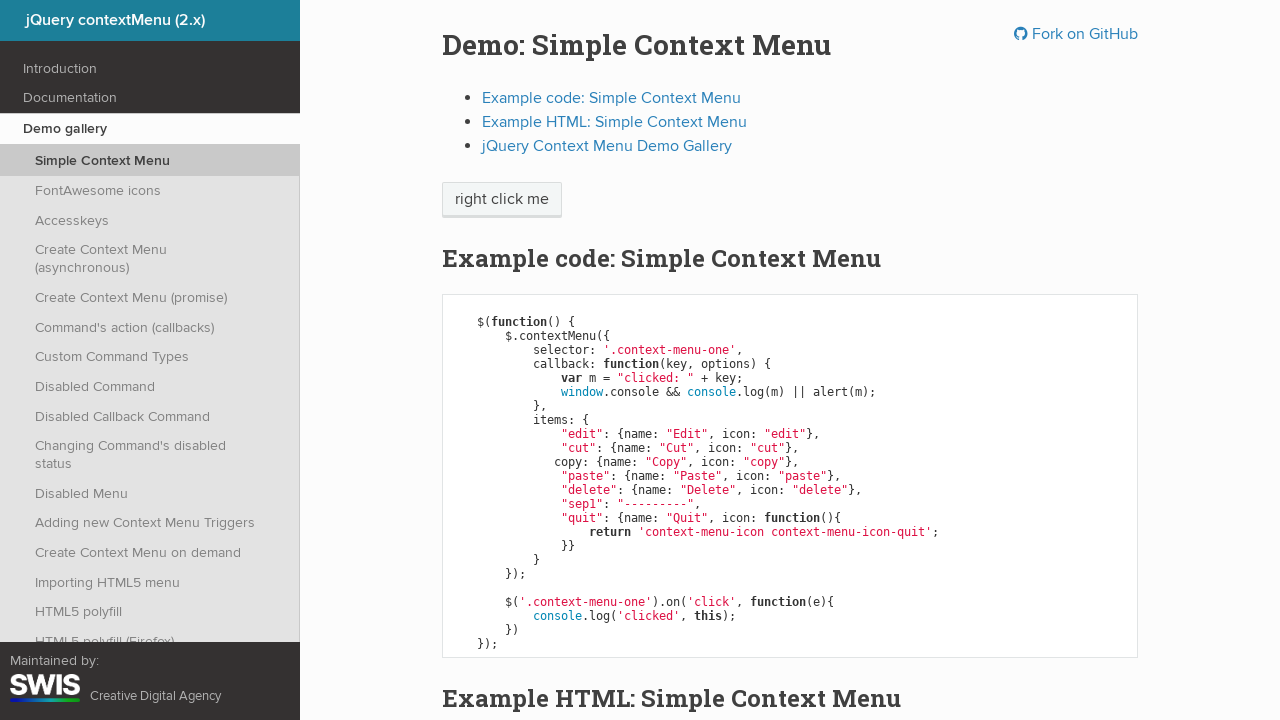

Located context menu button element
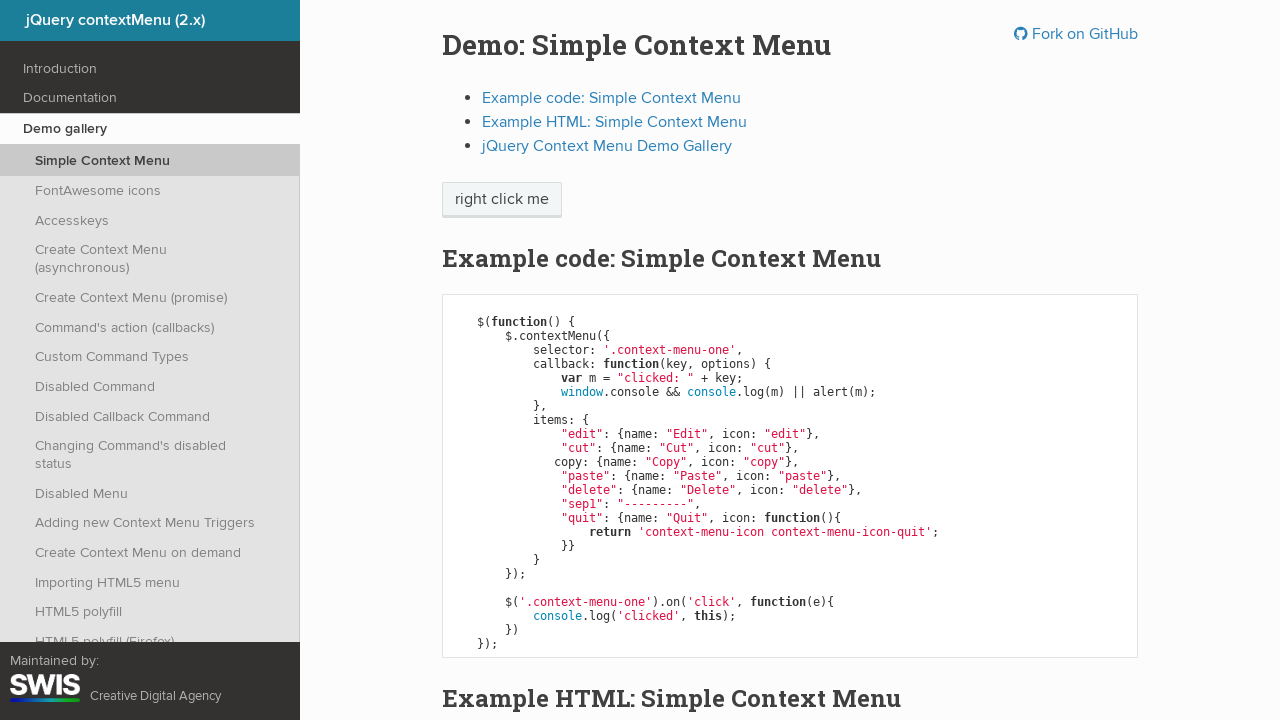

Performed right-click (context click) on button at (502, 200) on xpath=//span[@class='context-menu-one btn btn-neutral']
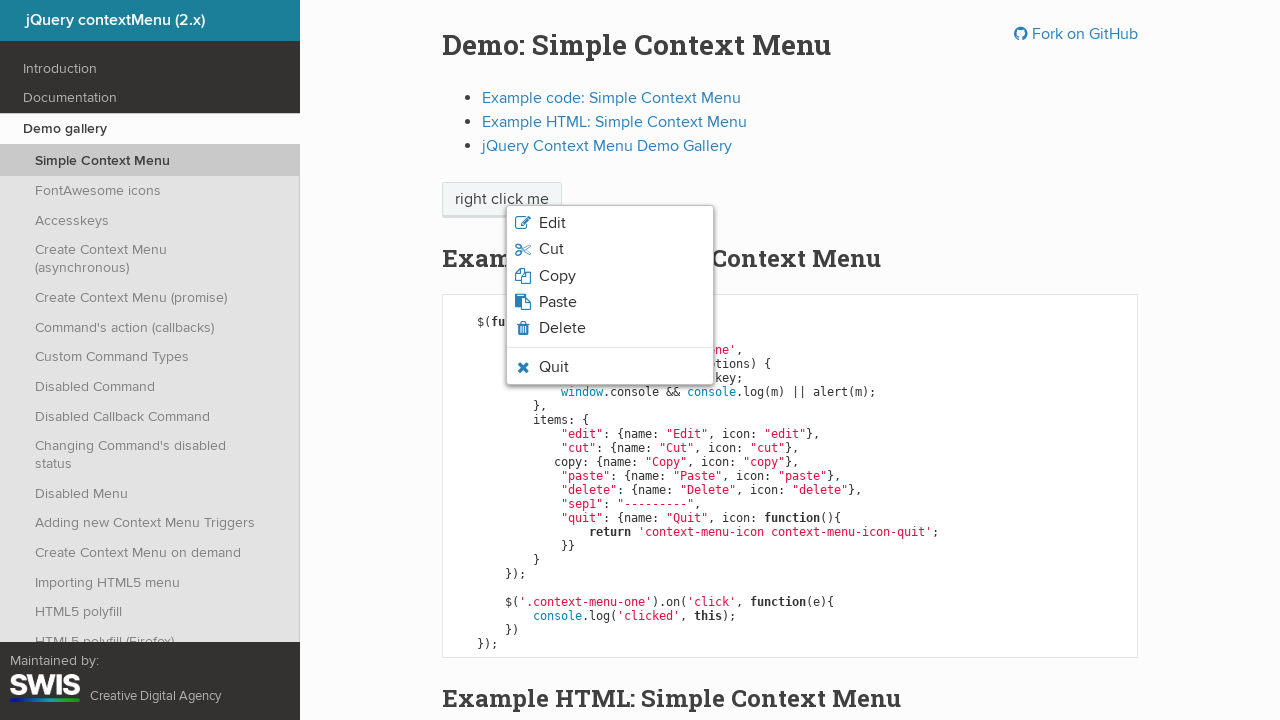

Context menu appeared and became visible
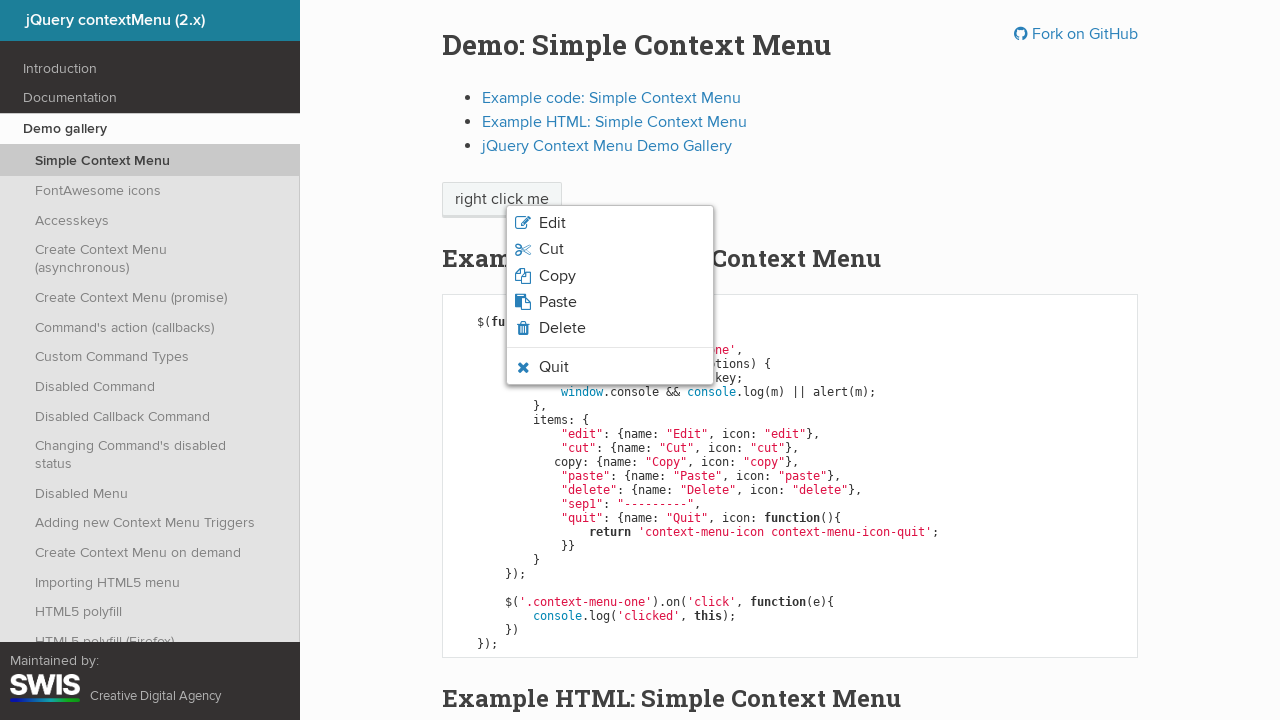

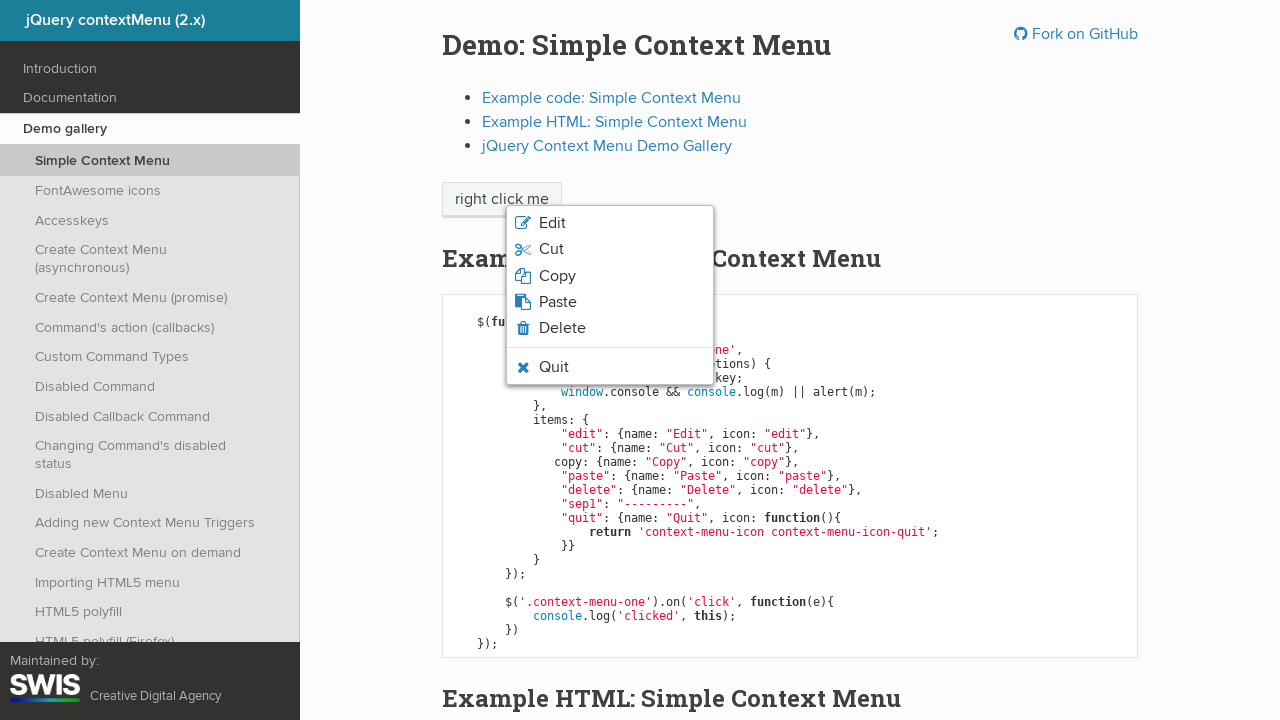